Tests right-click context menu functionality by performing a context click on a button element to trigger a custom context menu

Starting URL: https://swisnl.github.io/jQuery-contextMenu/demo.html

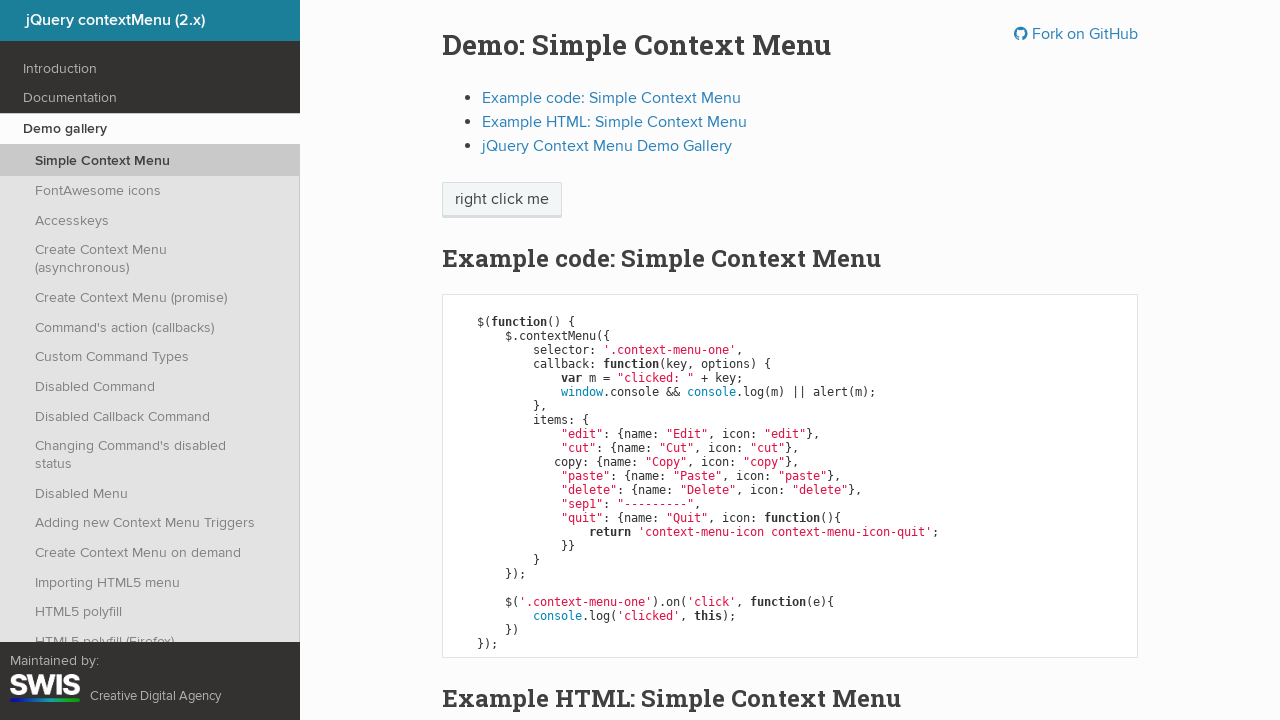

Navigated to jQuery contextMenu demo page
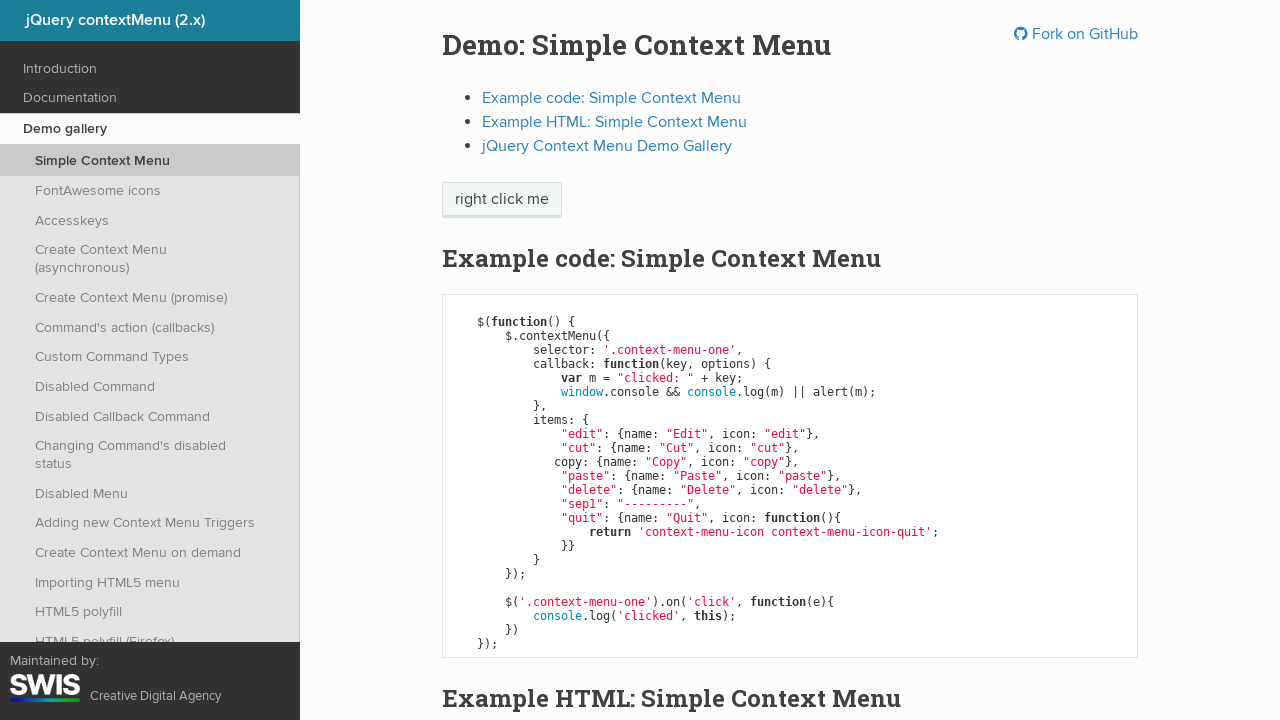

Right-clicked on context menu button at (502, 200) on span.context-menu-one.btn.btn-neutral
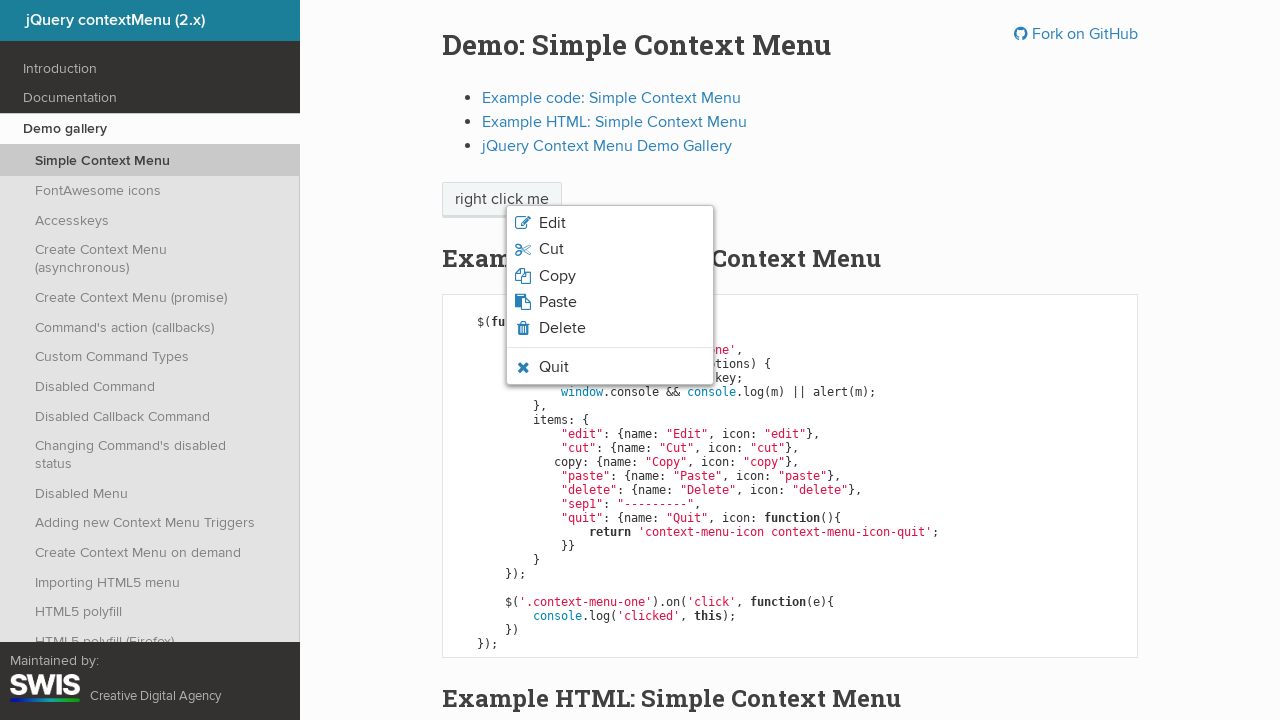

Custom context menu appeared
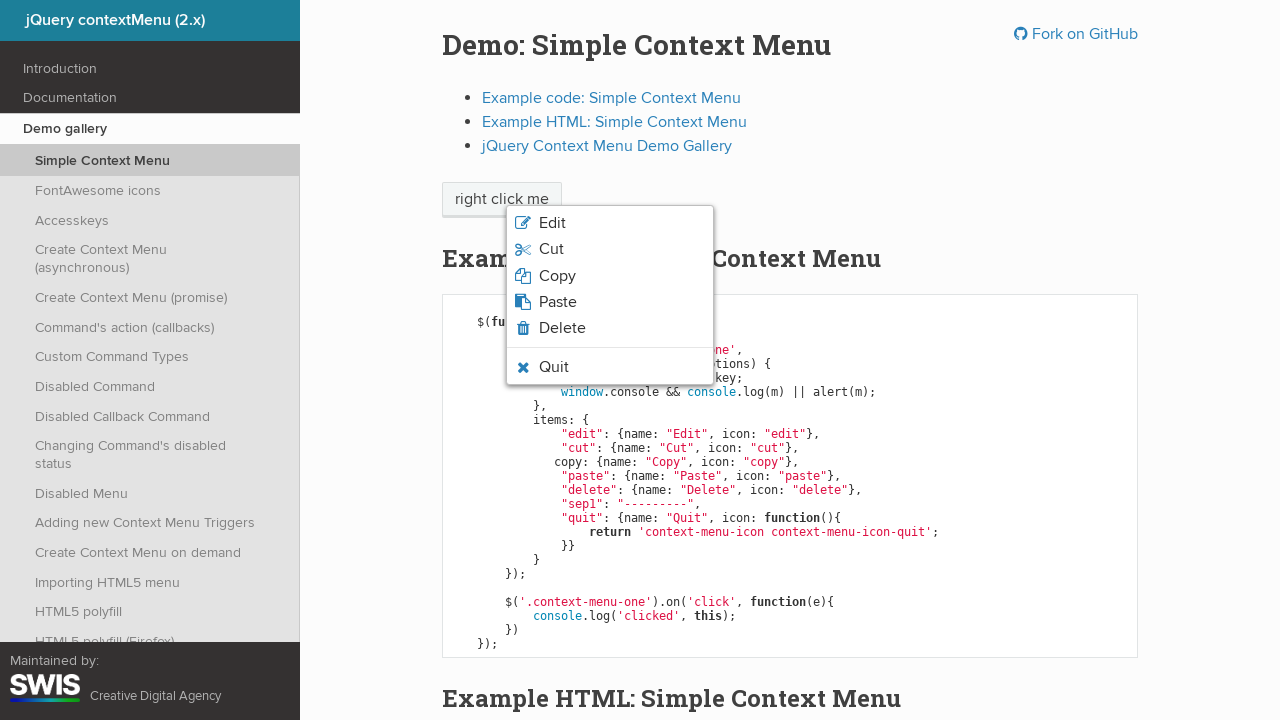

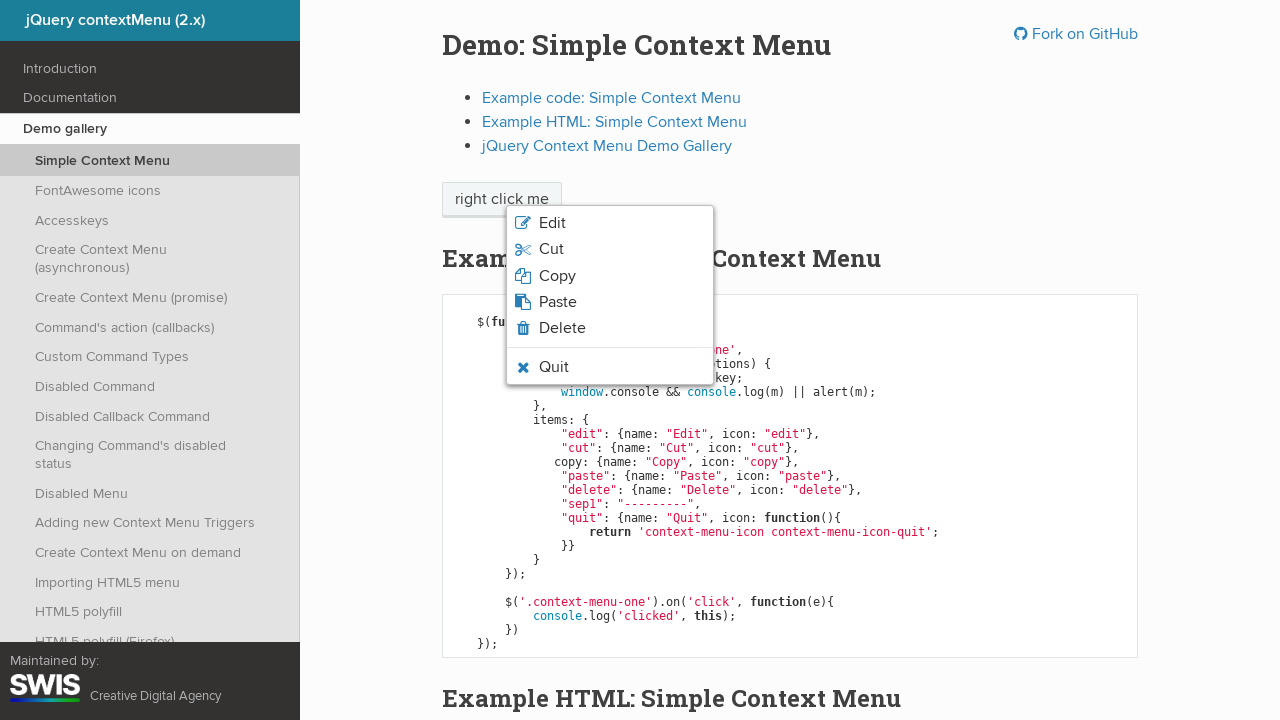